Tests browser window handling by clicking a button that opens a new window, switching to that window, and verifying the heading content is displayed correctly.

Starting URL: https://demoqa.com/browser-windows

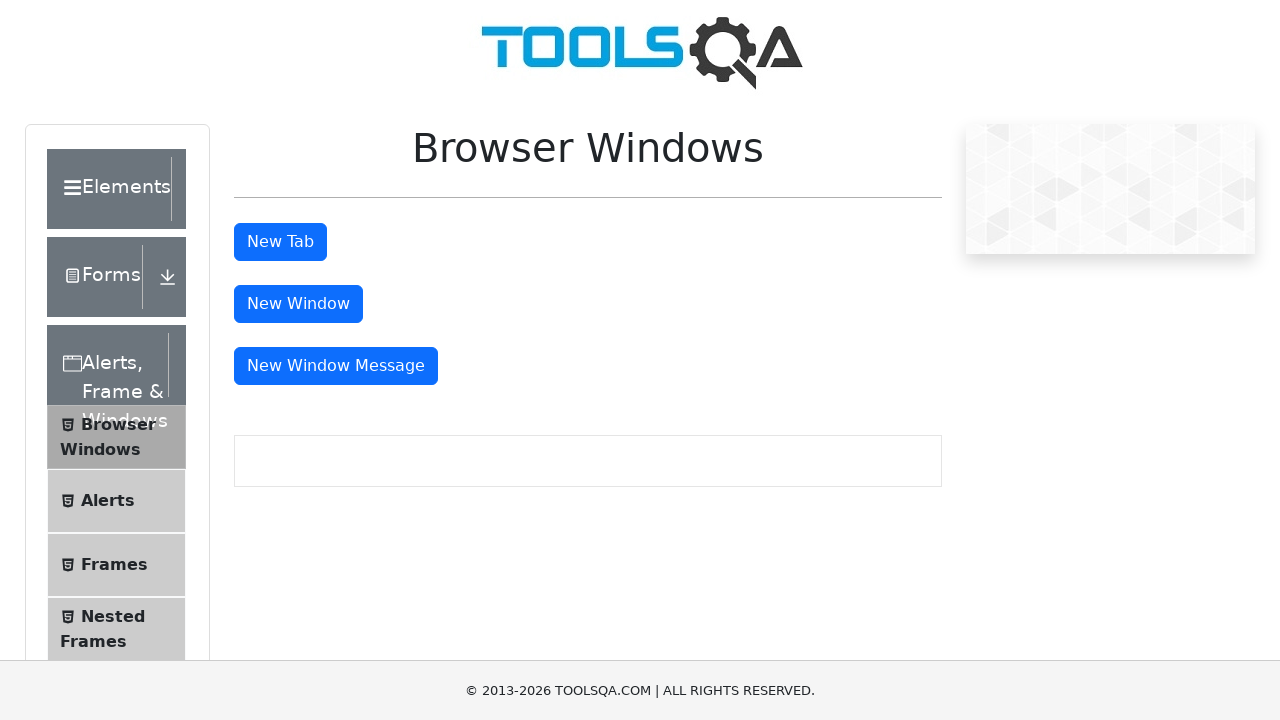

Scrolled down the page by 250 pixels
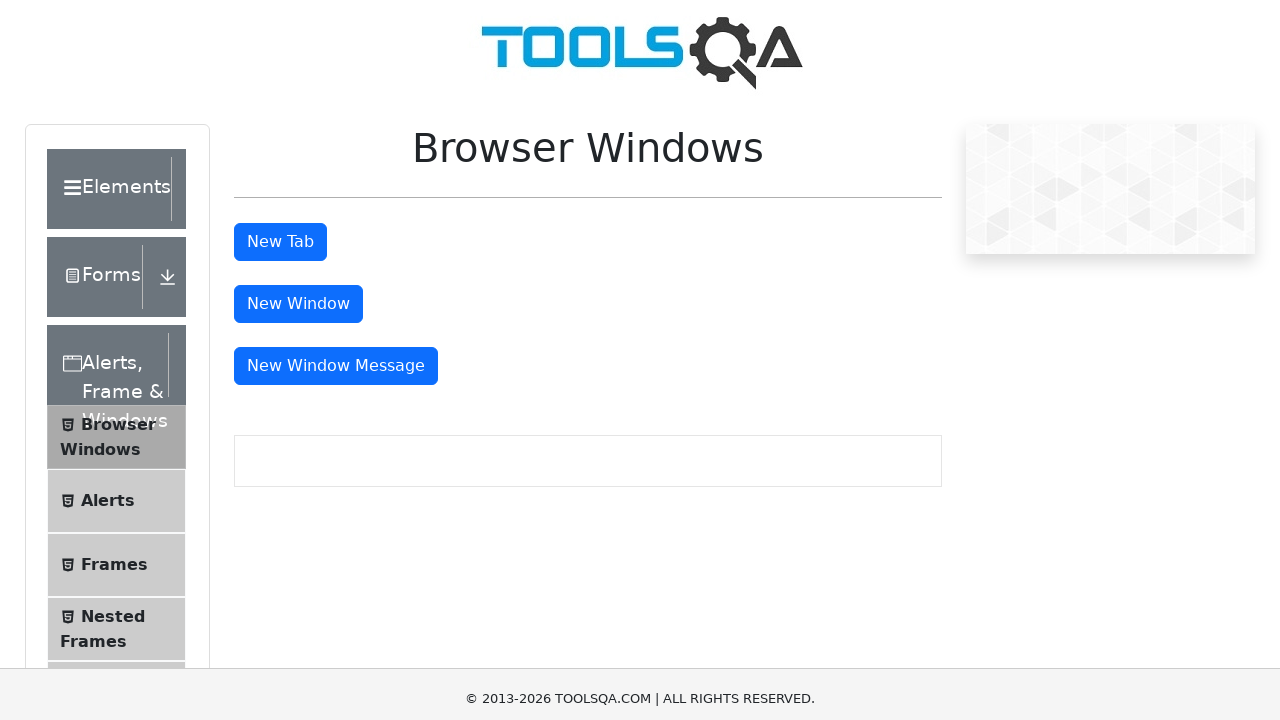

Clicked the New Window button at (298, 54) on xpath=//*[@id='windowButton']
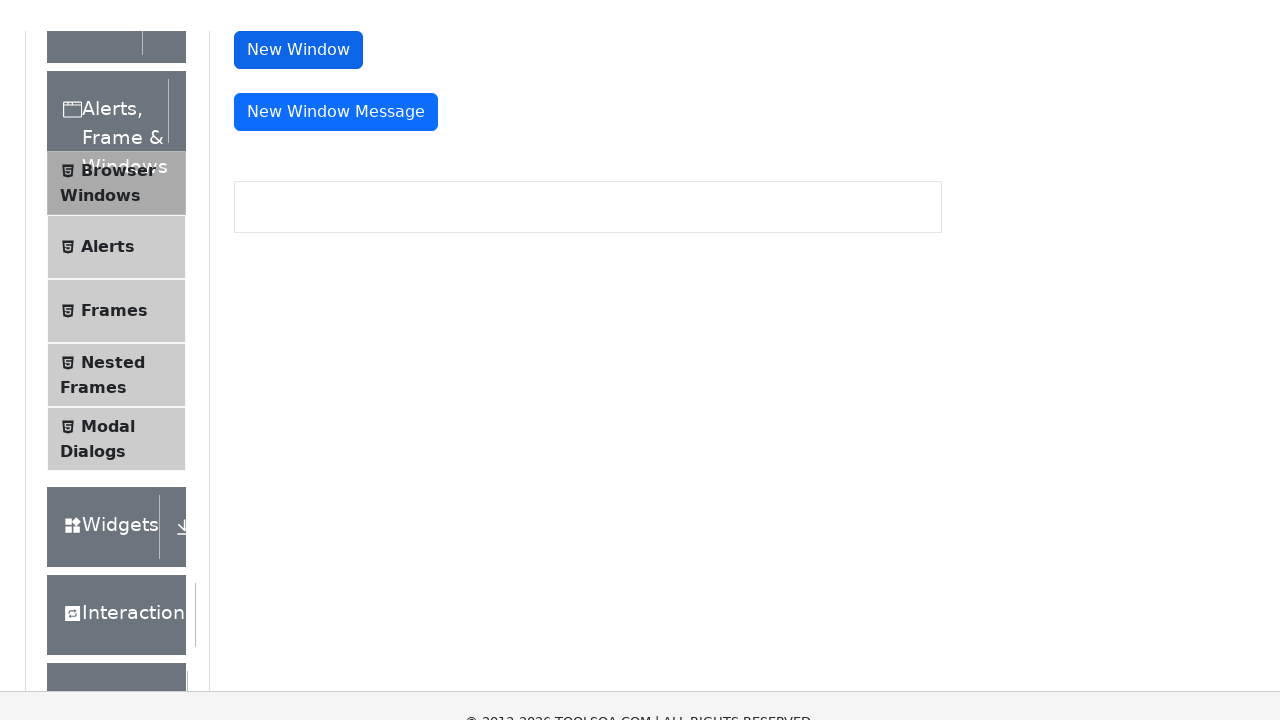

Clicked the New Window button and waited for new page at (298, 19) on xpath=//*[@id='windowButton']
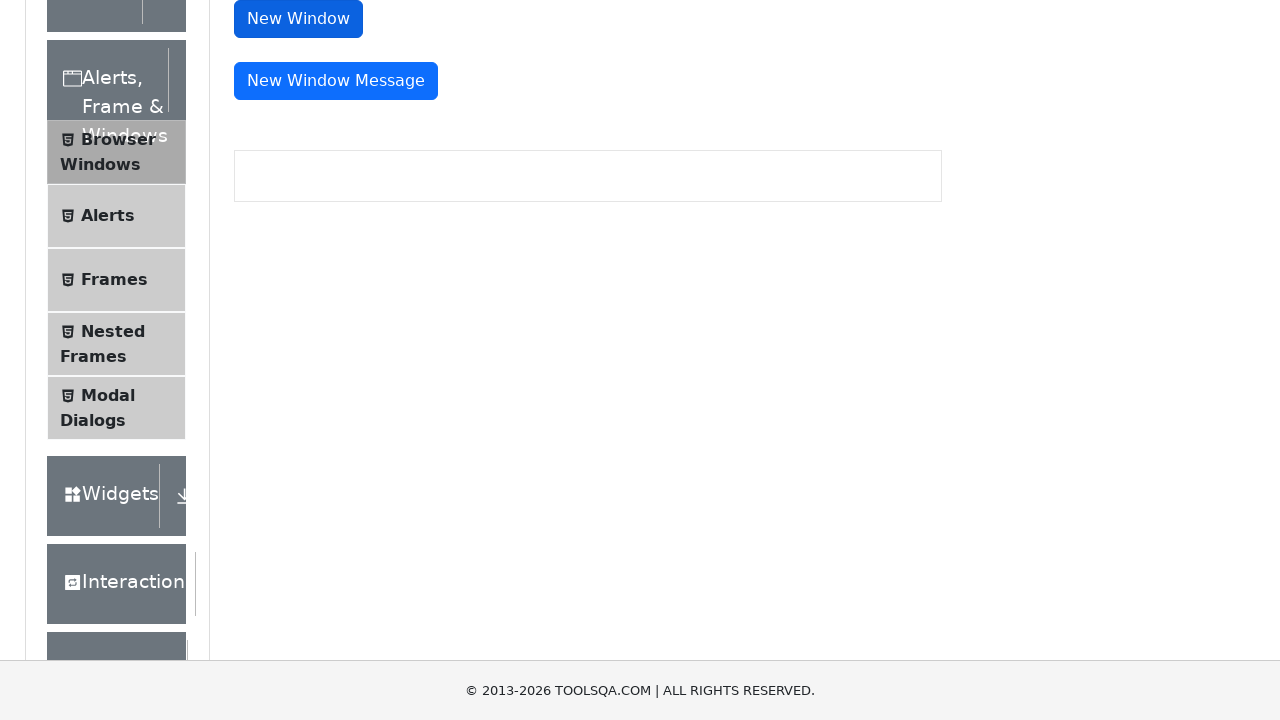

Obtained reference to the new window page
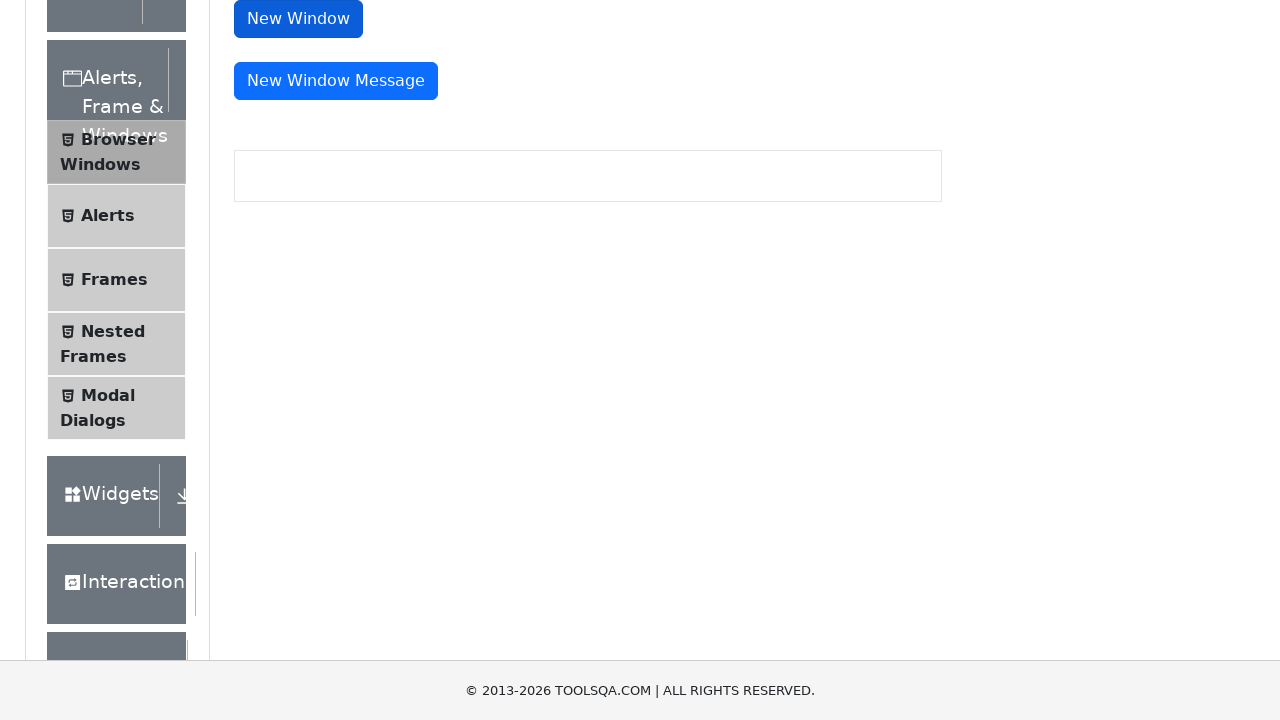

New window page loaded completely
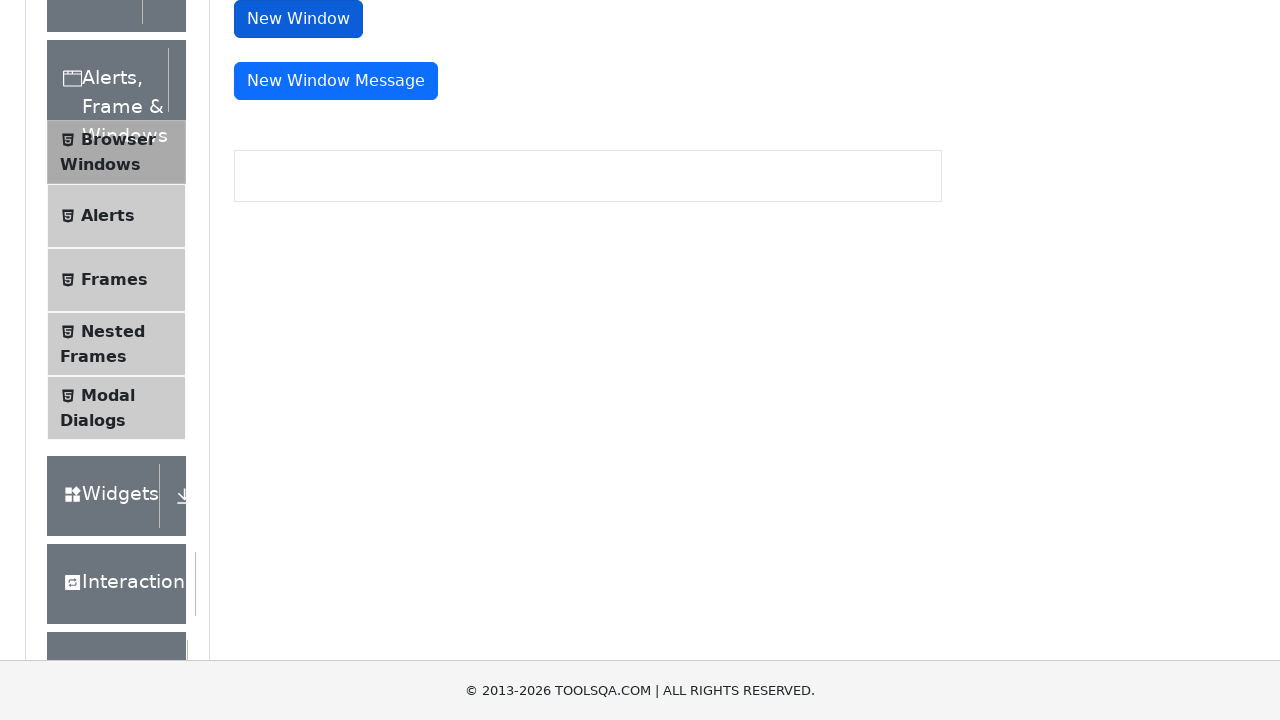

Sample heading element appeared in new window
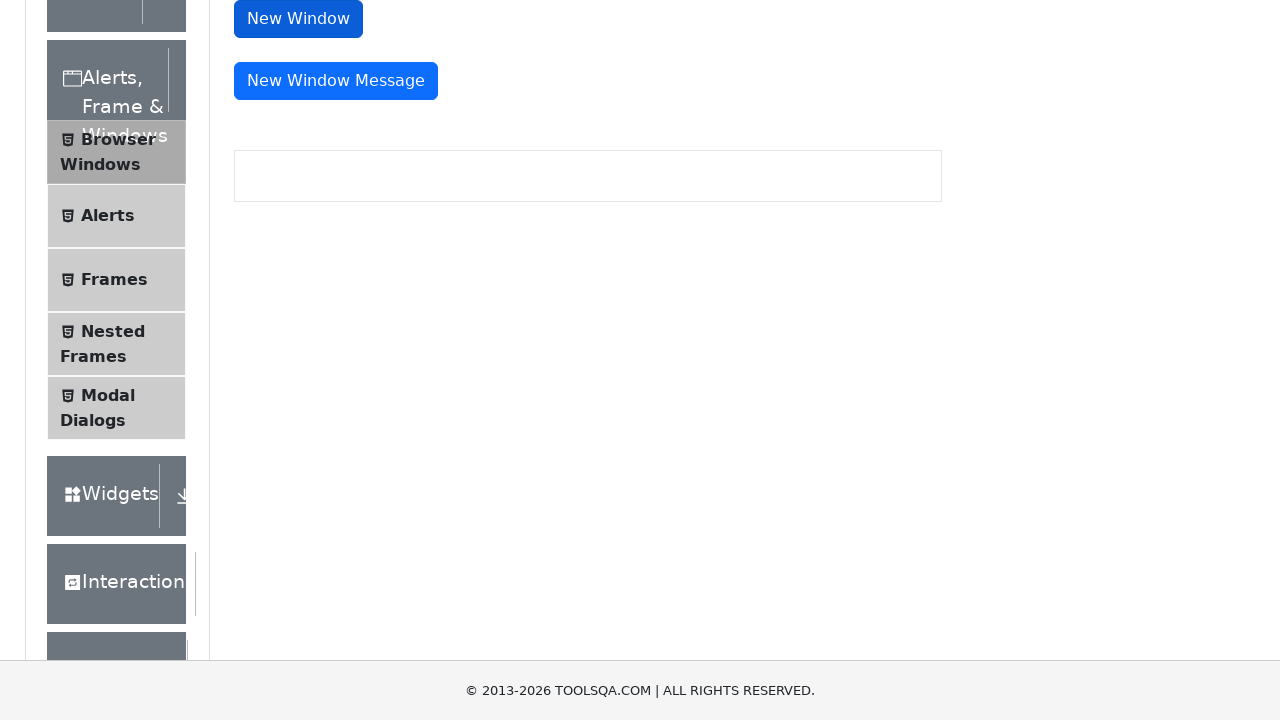

Retrieved heading text: This is a sample page
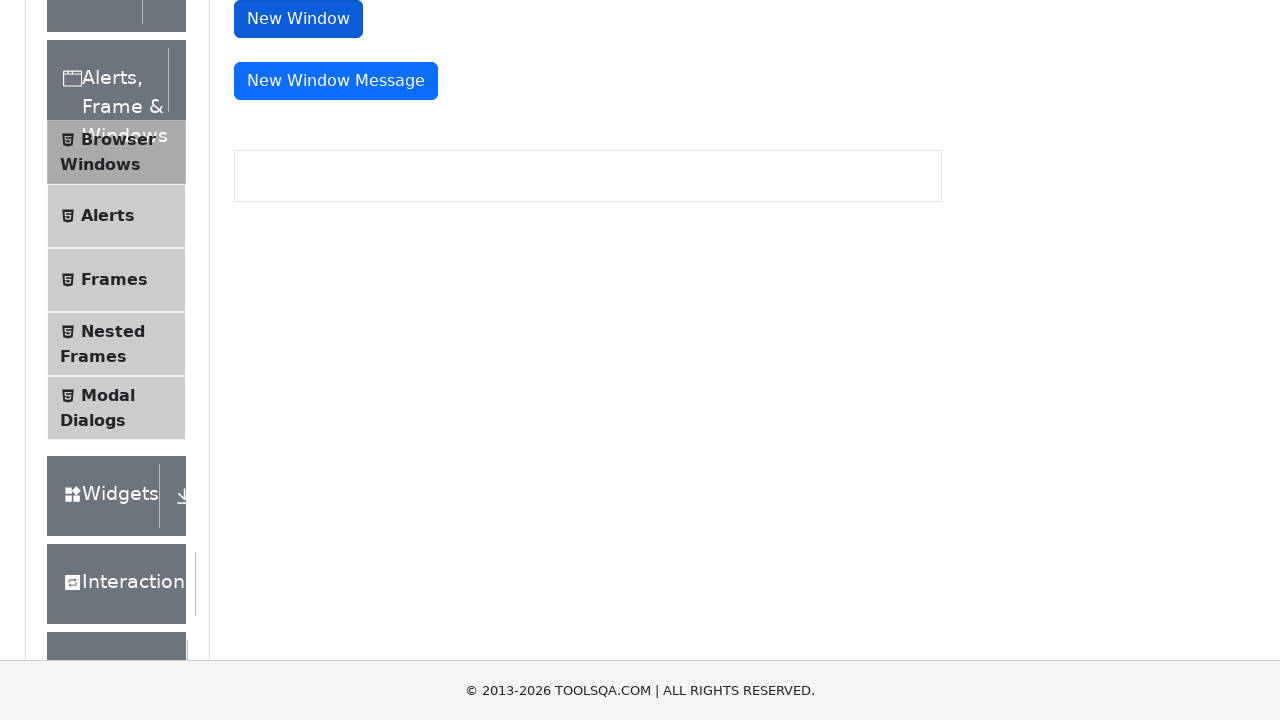

Closed the new window
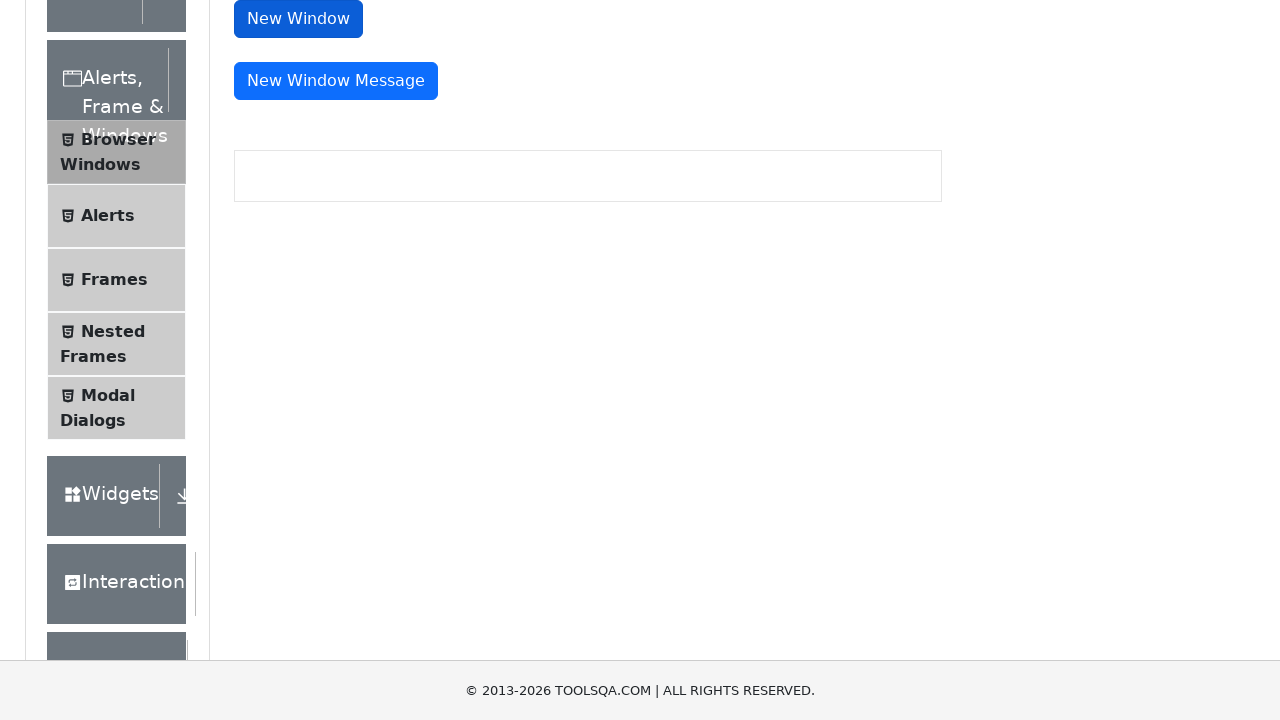

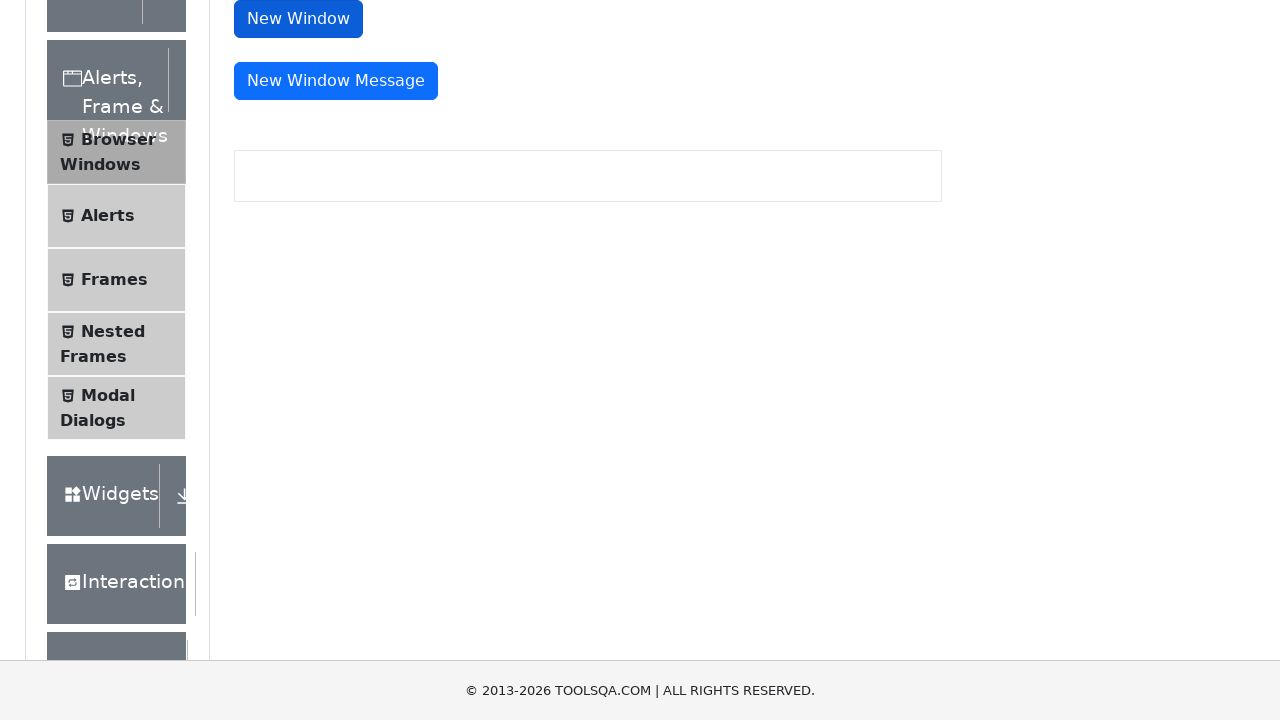